Tests hover functionality by moving the mouse over an avatar element and verifying that the hidden caption information becomes visible.

Starting URL: http://the-internet.herokuapp.com/hovers

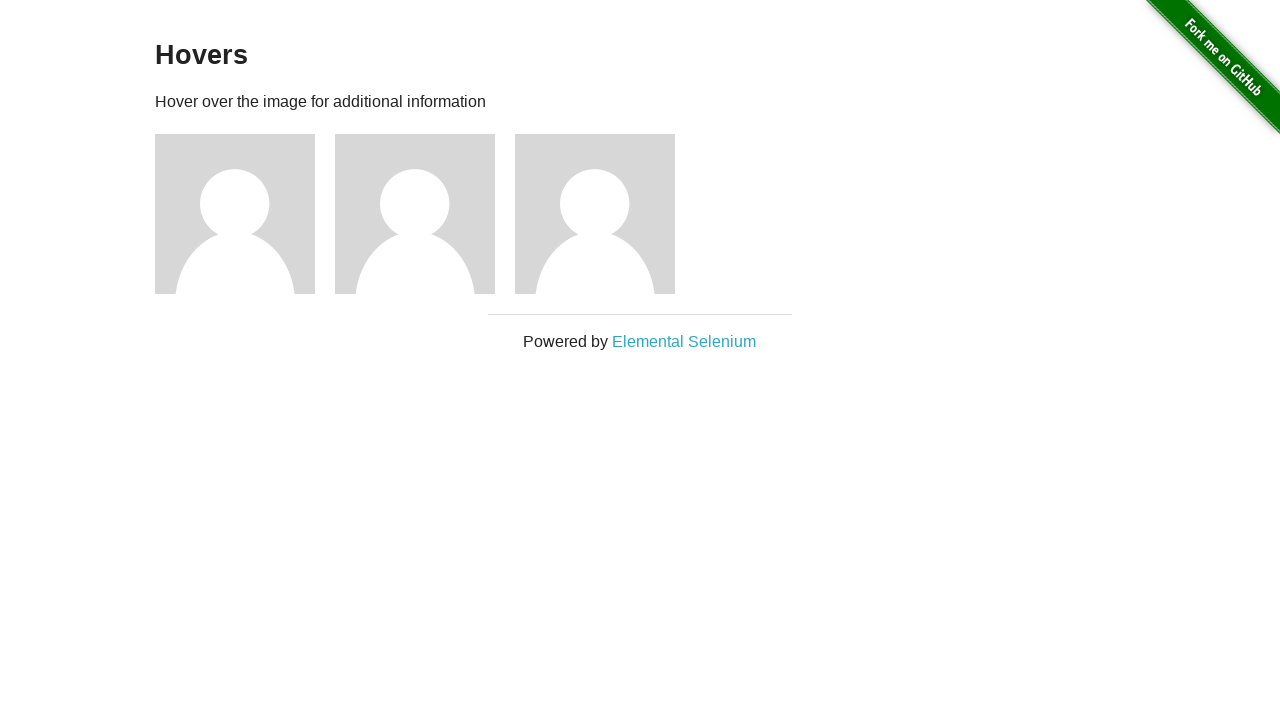

Navigated to hovers test page
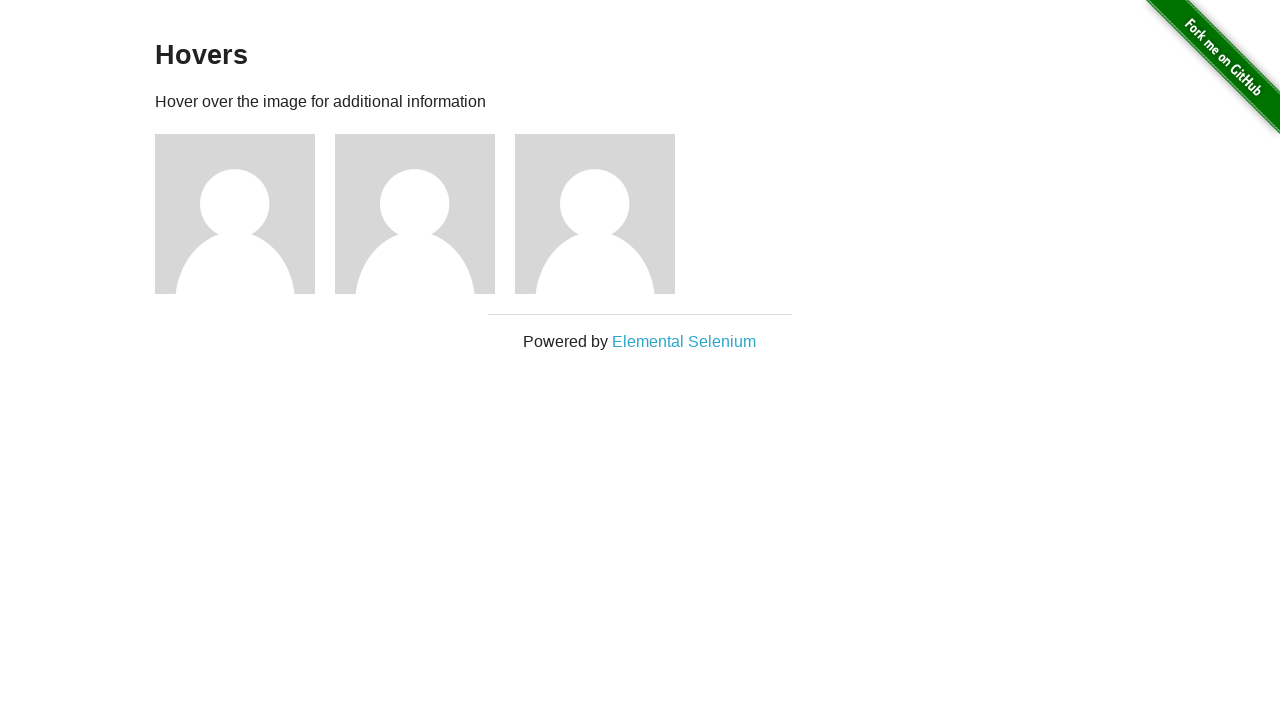

Located first avatar figure element
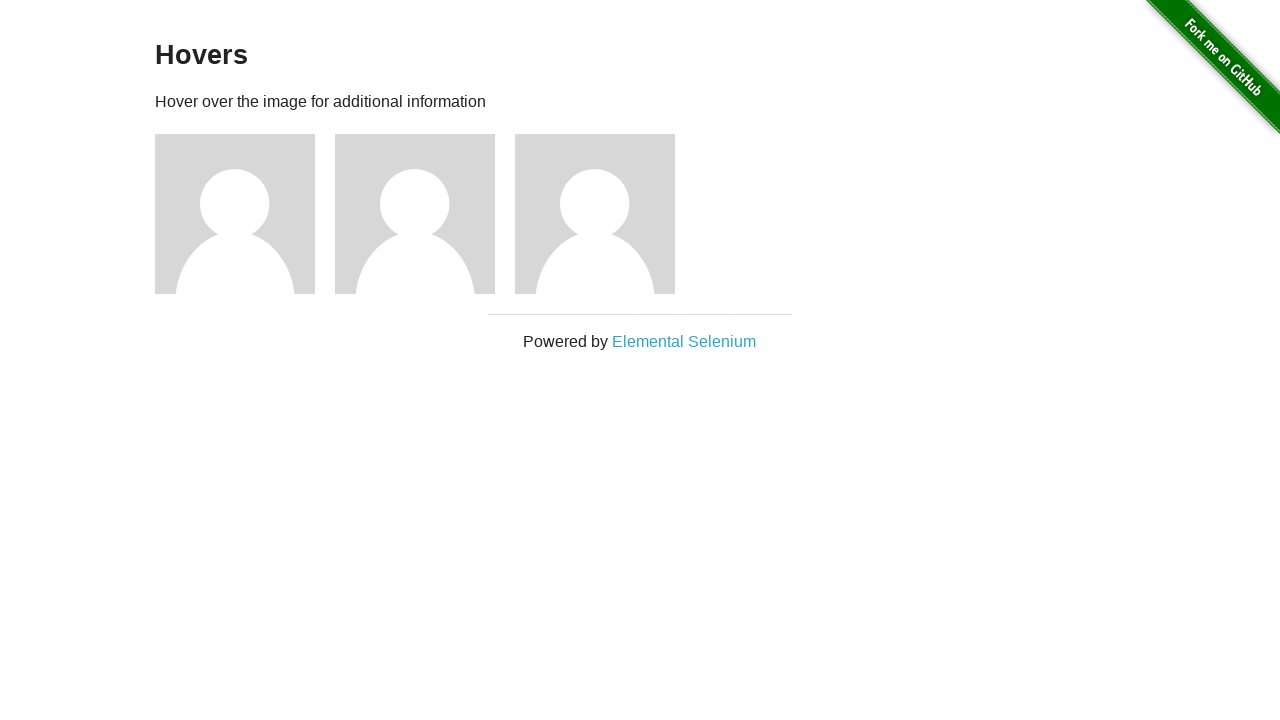

Hovered over avatar element at (245, 214) on .figure >> nth=0
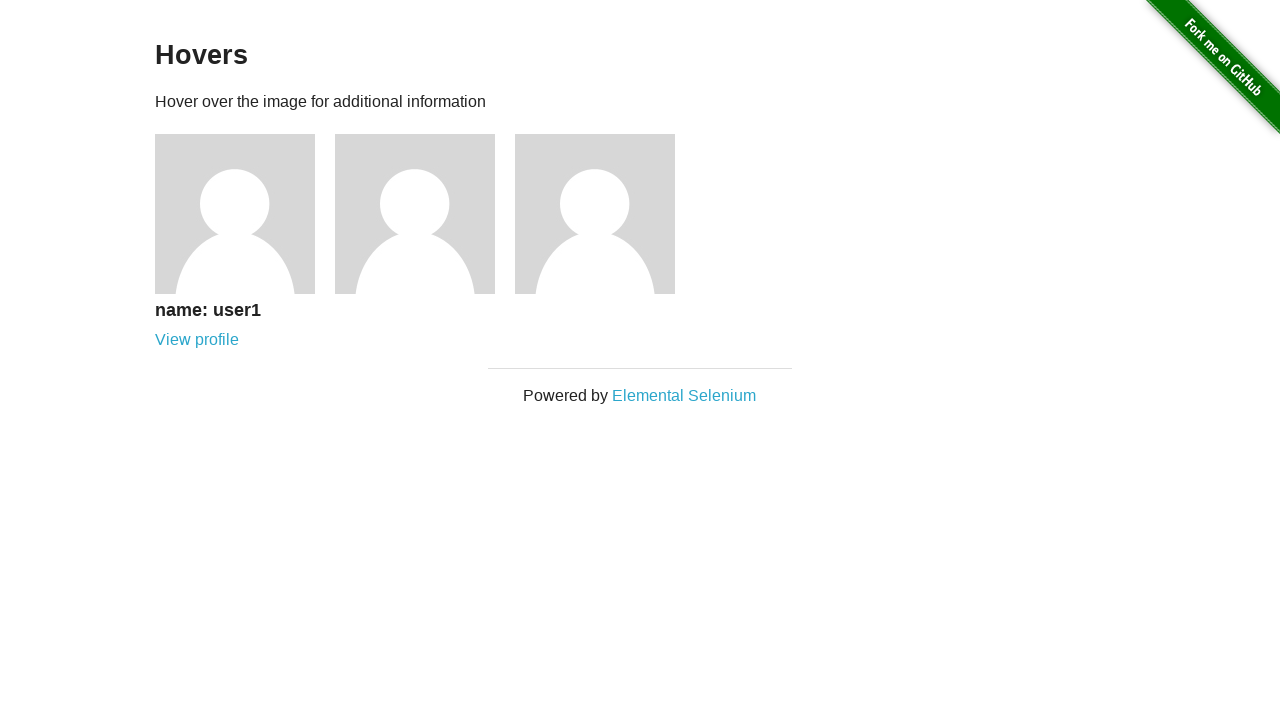

Caption element became visible after hover
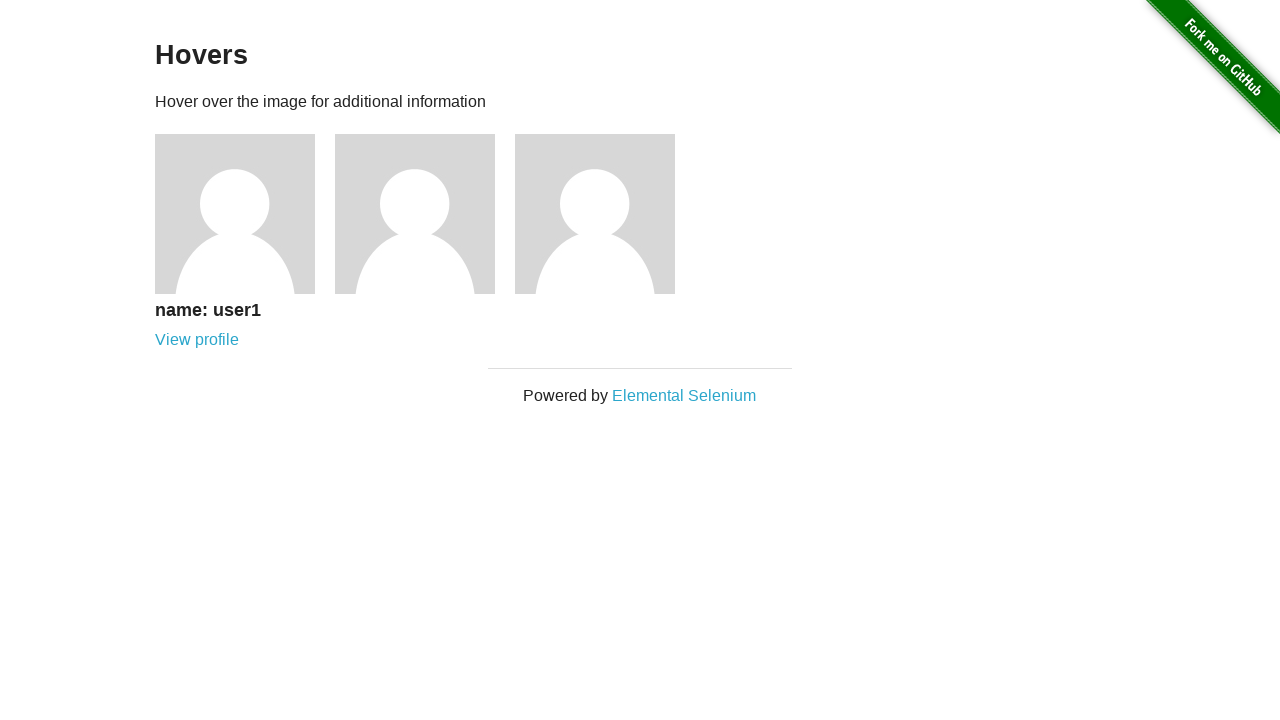

Located caption element
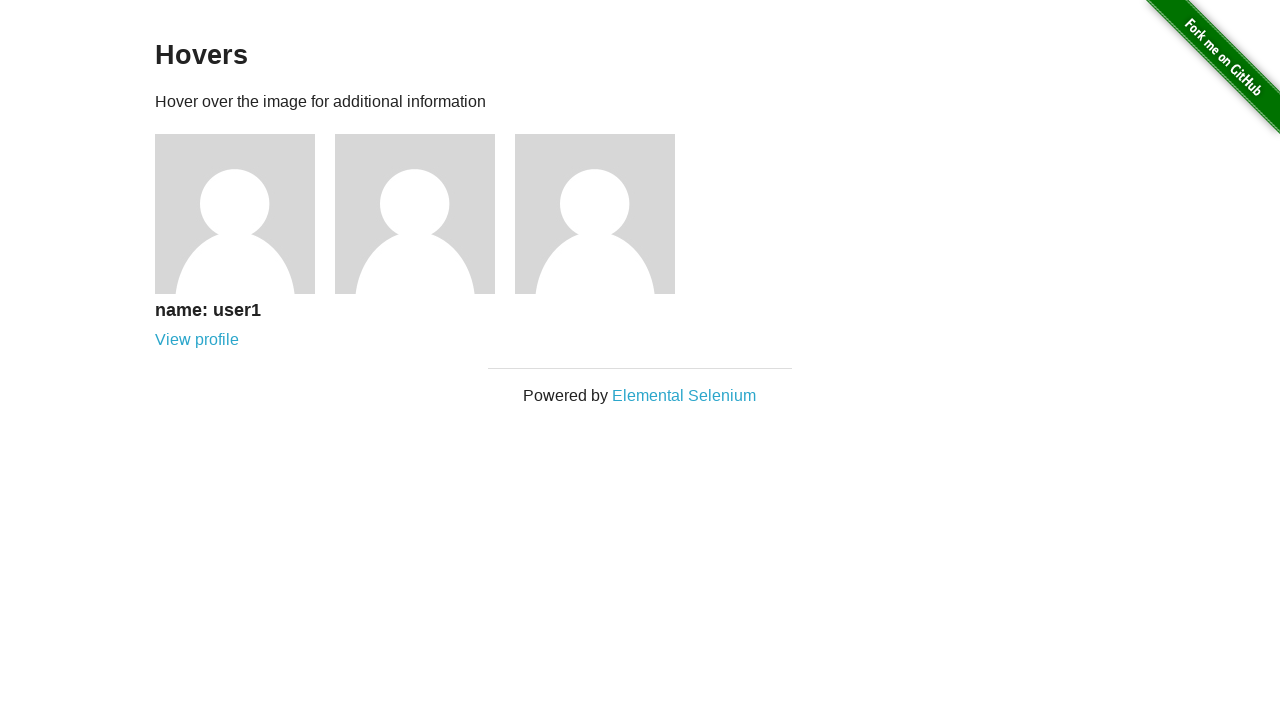

Verified caption is visible - assertion passed
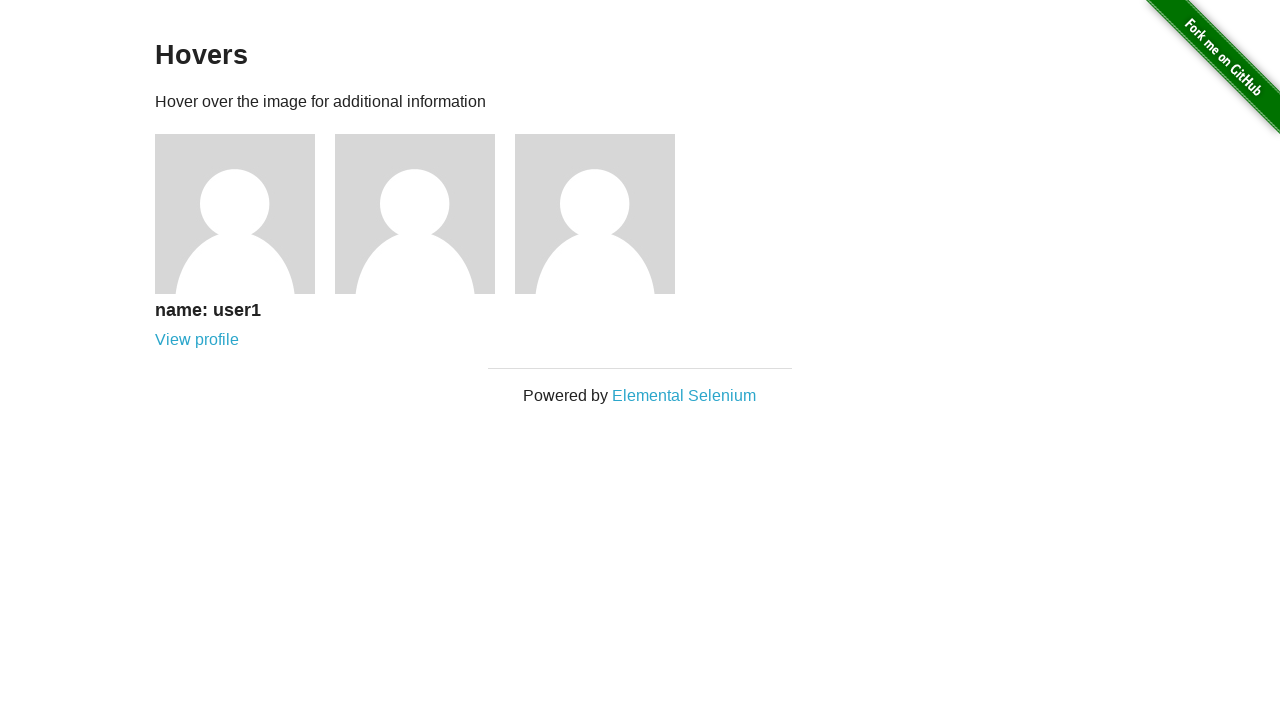

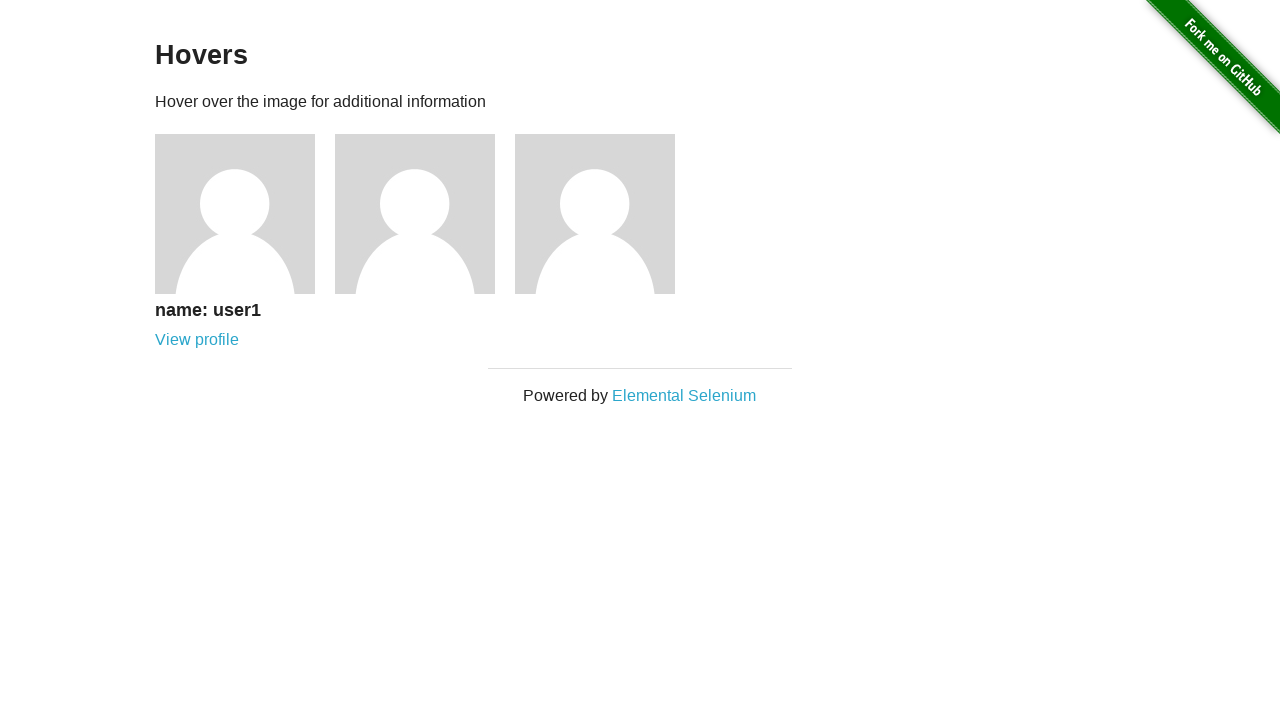